Tests sortable data tables by extracting header and row data from the first table

Starting URL: https://the-internet.herokuapp.com/

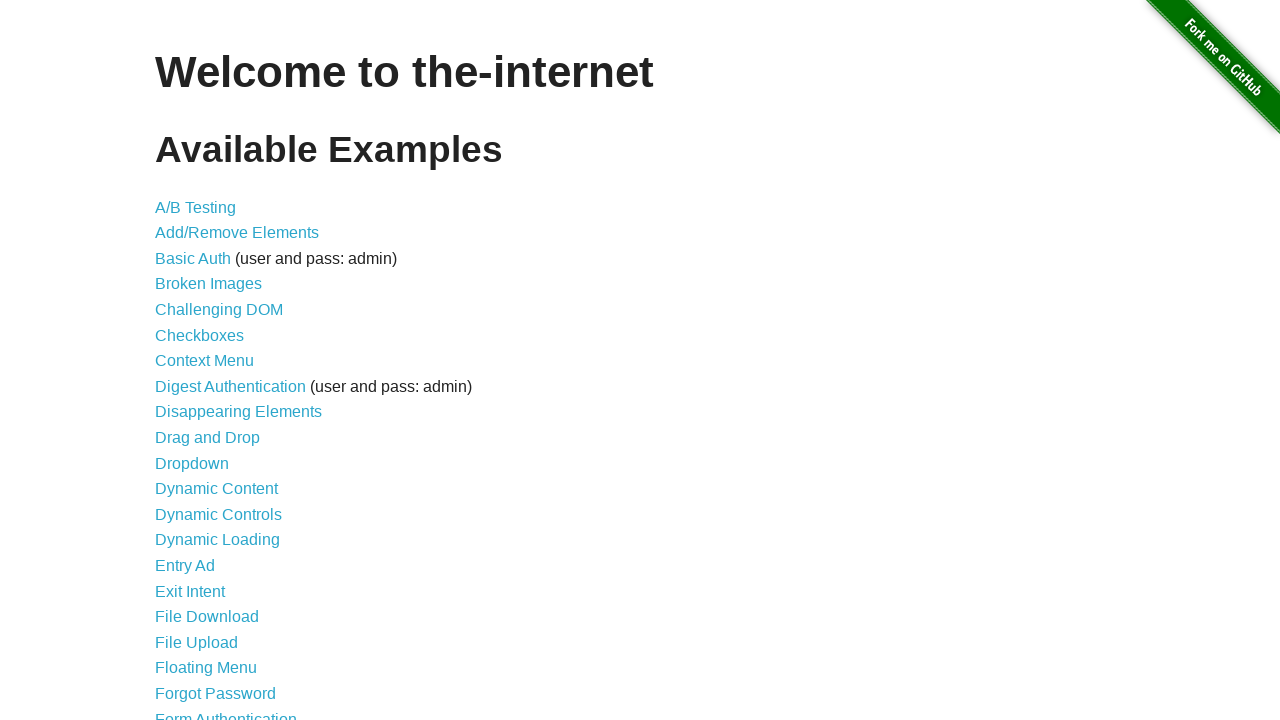

Clicked on Sortable Data Tables link at (230, 574) on text=Sortable Data Tables
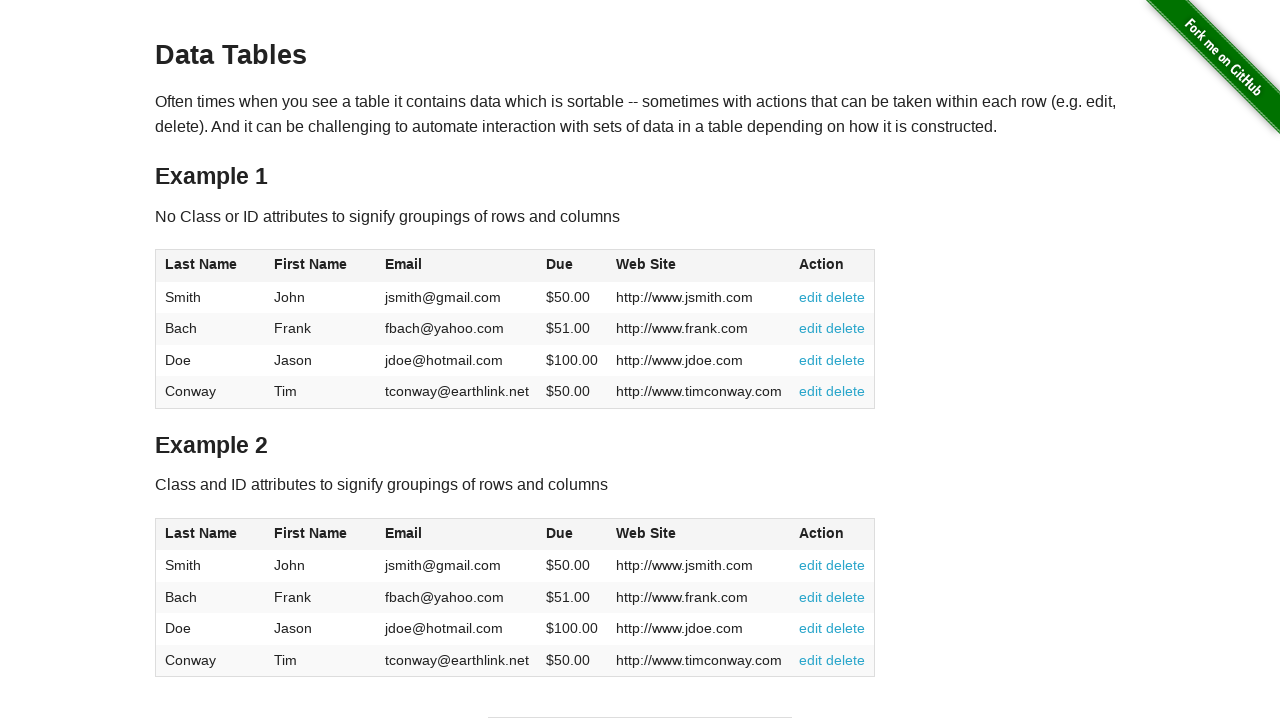

Table #table1 loaded
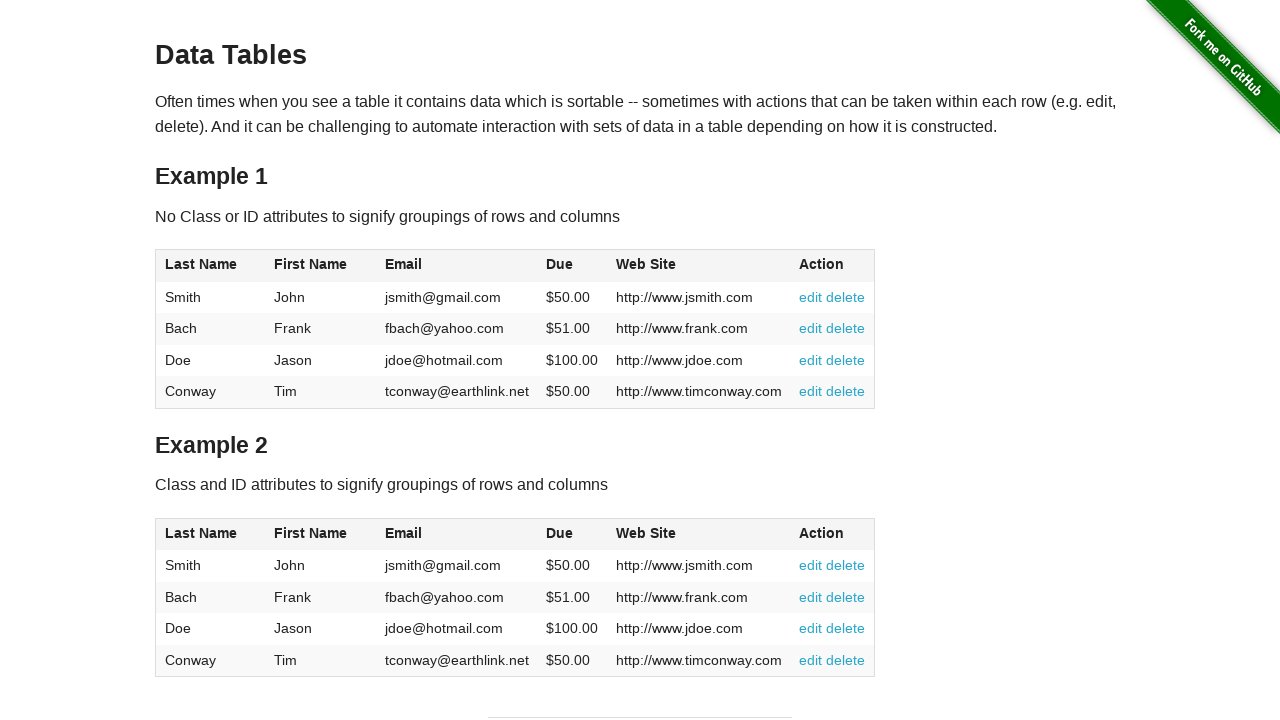

Clicked on first table header (Last Name) to sort at (210, 266) on #table1 > thead > tr > th:nth-child(1)
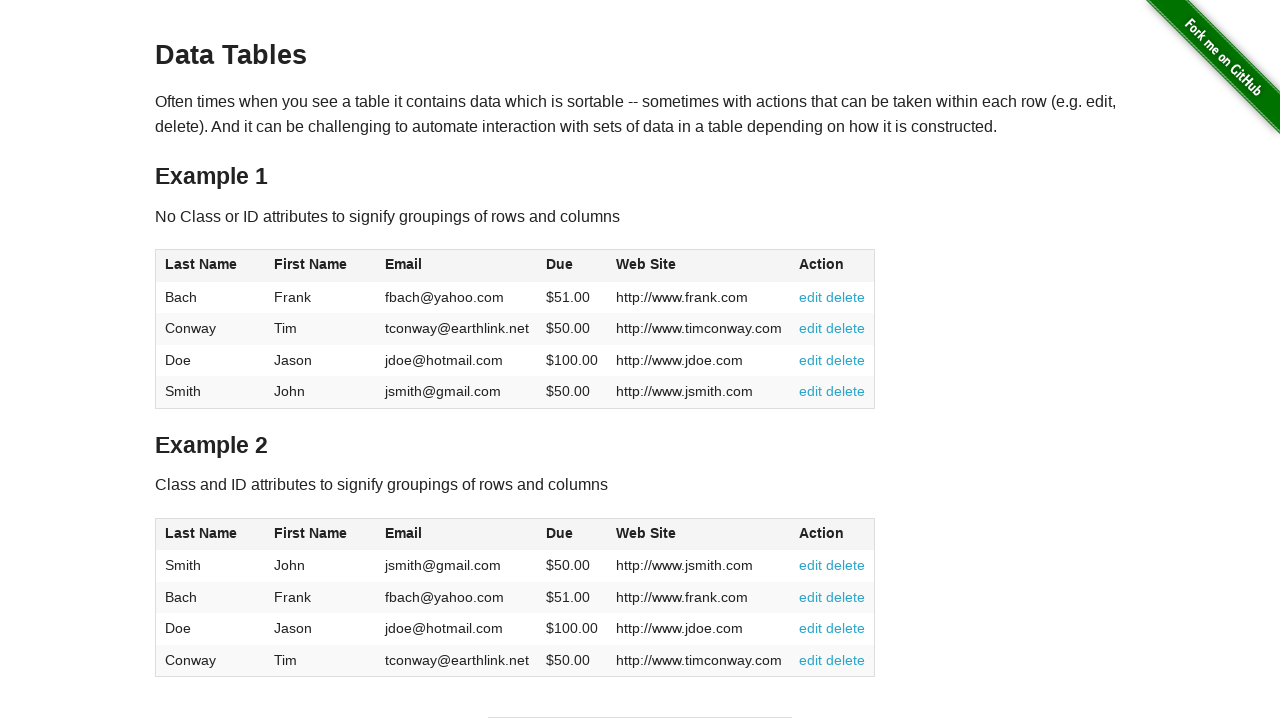

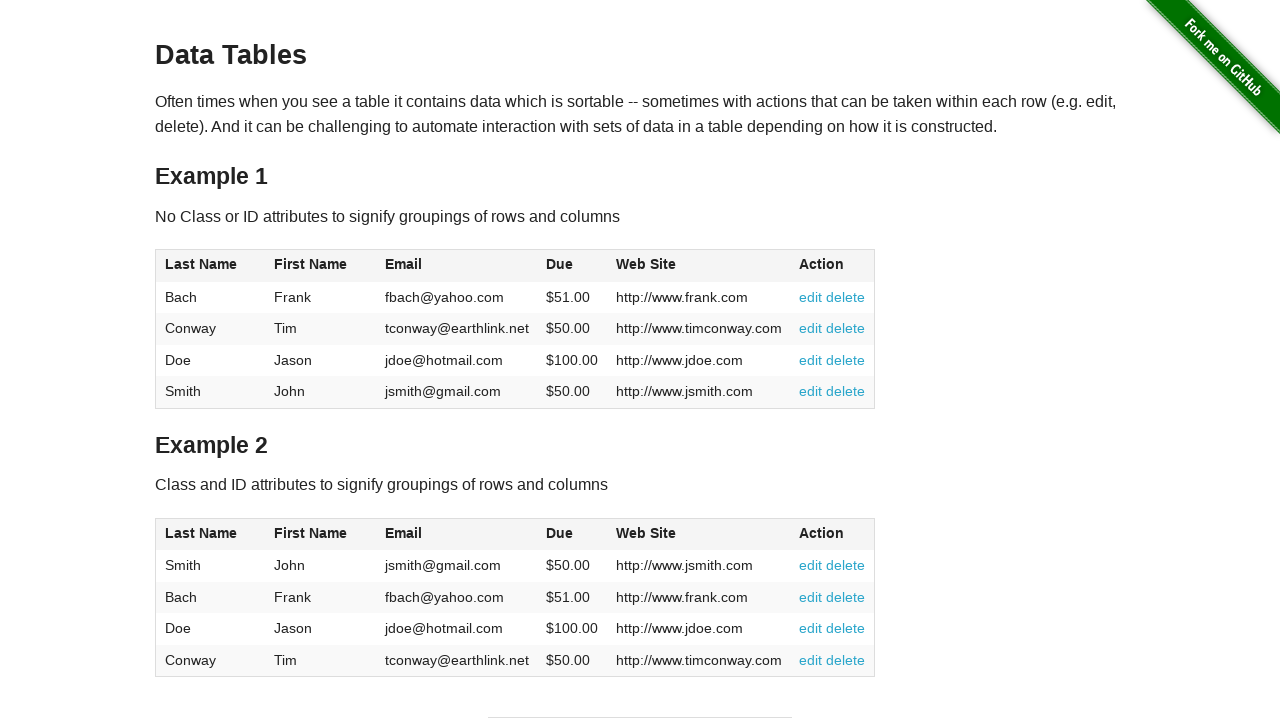